Tests dynamic dropdown functionality by selecting origin city (MAA/Chennai) and destination city (COK/Cochin) from cascading dropdown menus on a flight booking practice page.

Starting URL: https://rahulshettyacademy.com/dropdownsPractise/

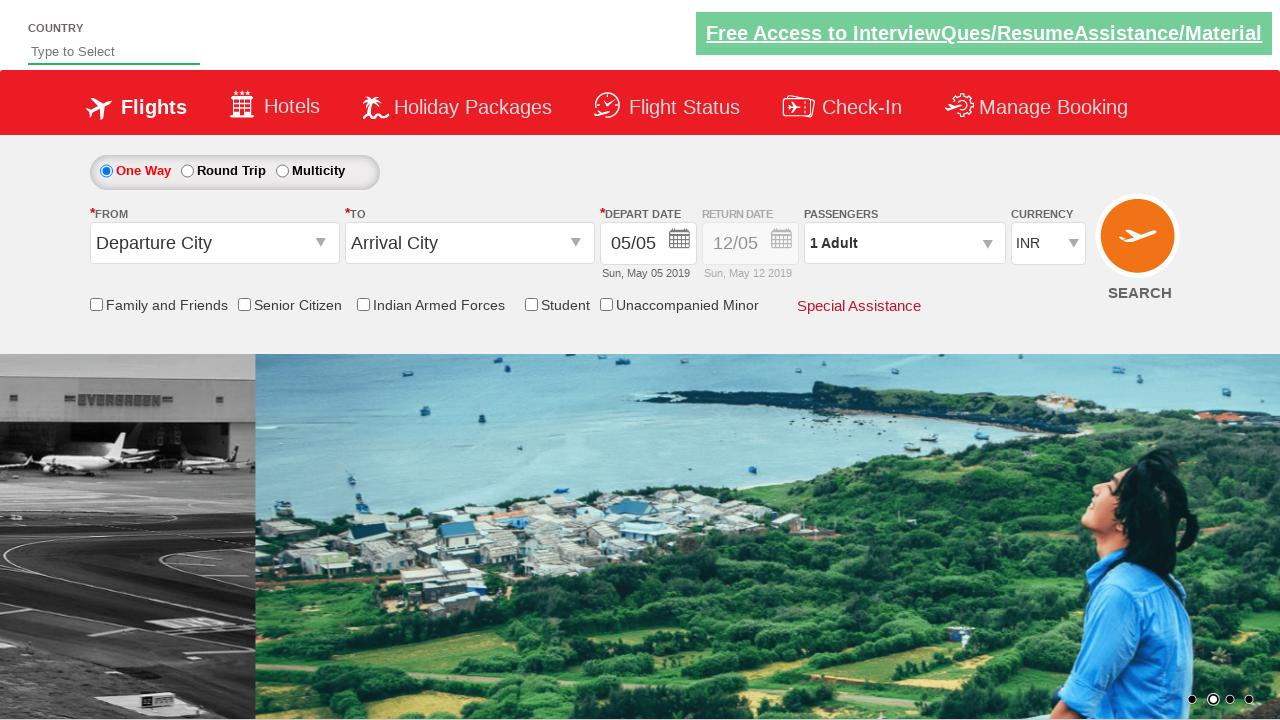

Clicked on origin station dropdown to open it at (214, 243) on #ctl00_mainContent_ddl_originStation1_CTXT
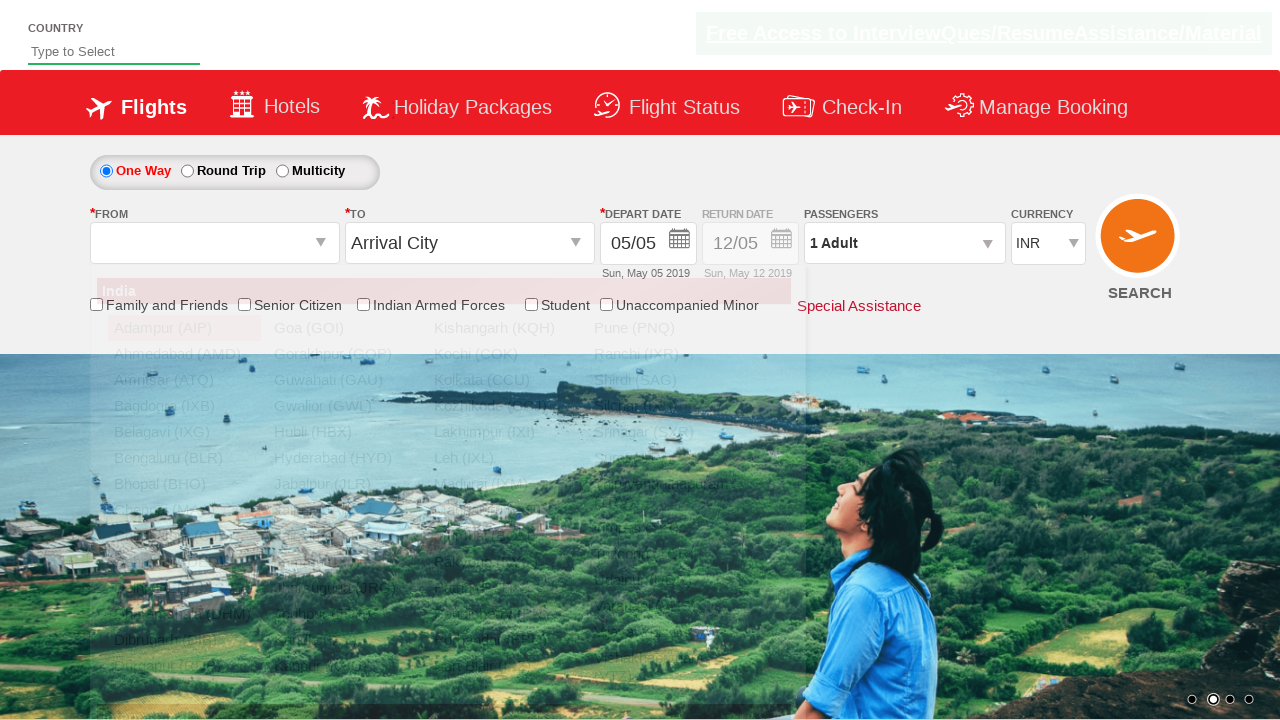

Selected MAA (Chennai) from origin dropdown at (184, 510) on xpath=//div[@id='ctl00_mainContent_ddl_originStation1_CTNR']//a[@value='MAA']
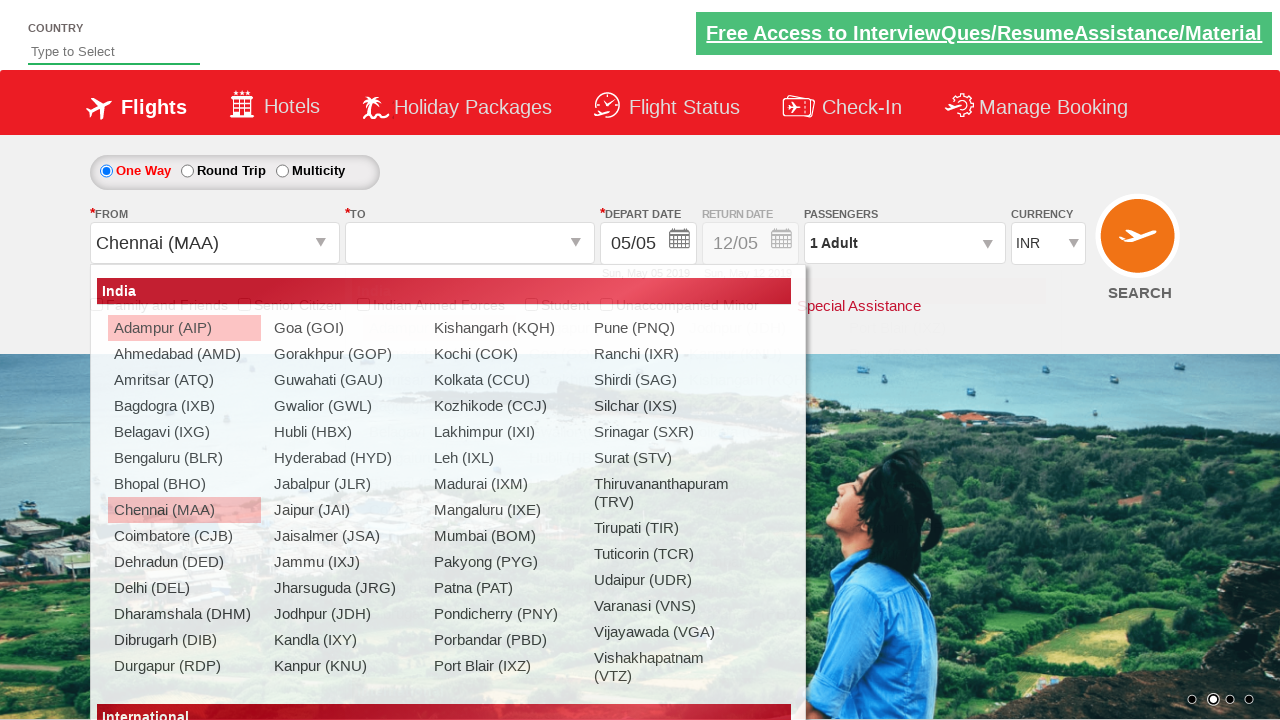

Waited for destination dropdown to be ready
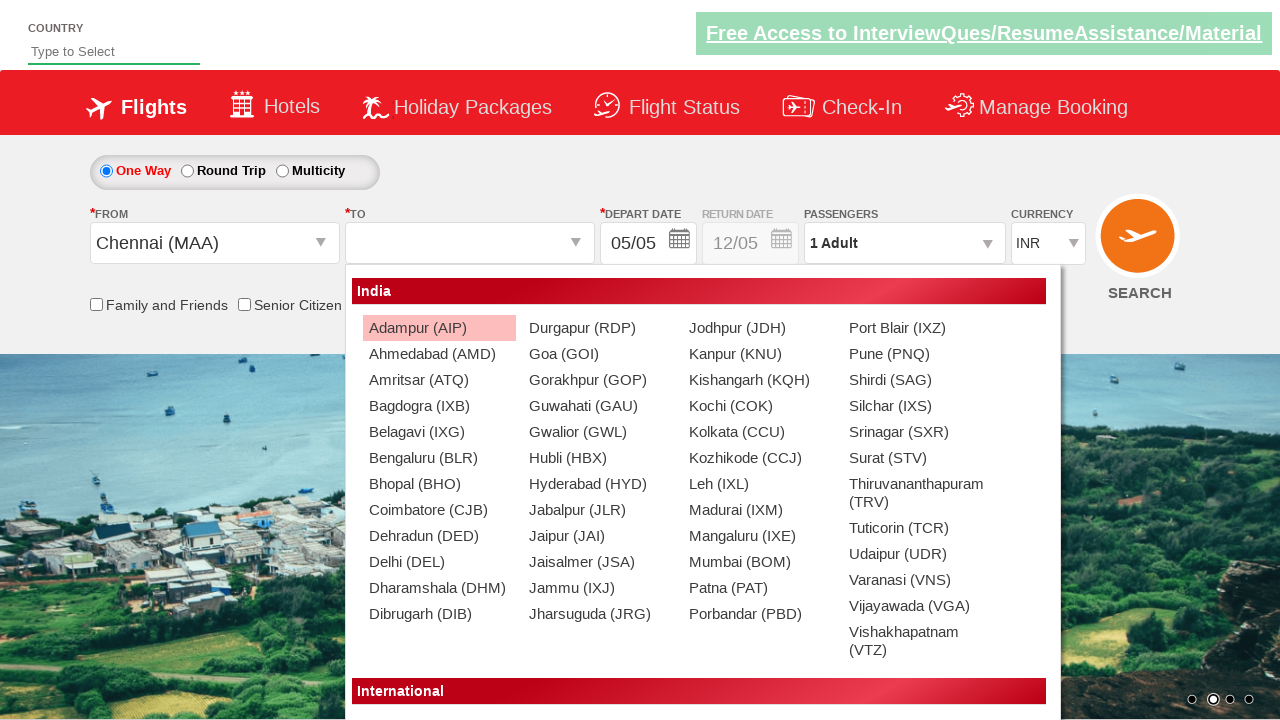

Selected COK (Cochin) from destination dropdown at (759, 406) on xpath=//div[@id='ctl00_mainContent_ddl_destinationStation1_CTNR']//a[@value='COK
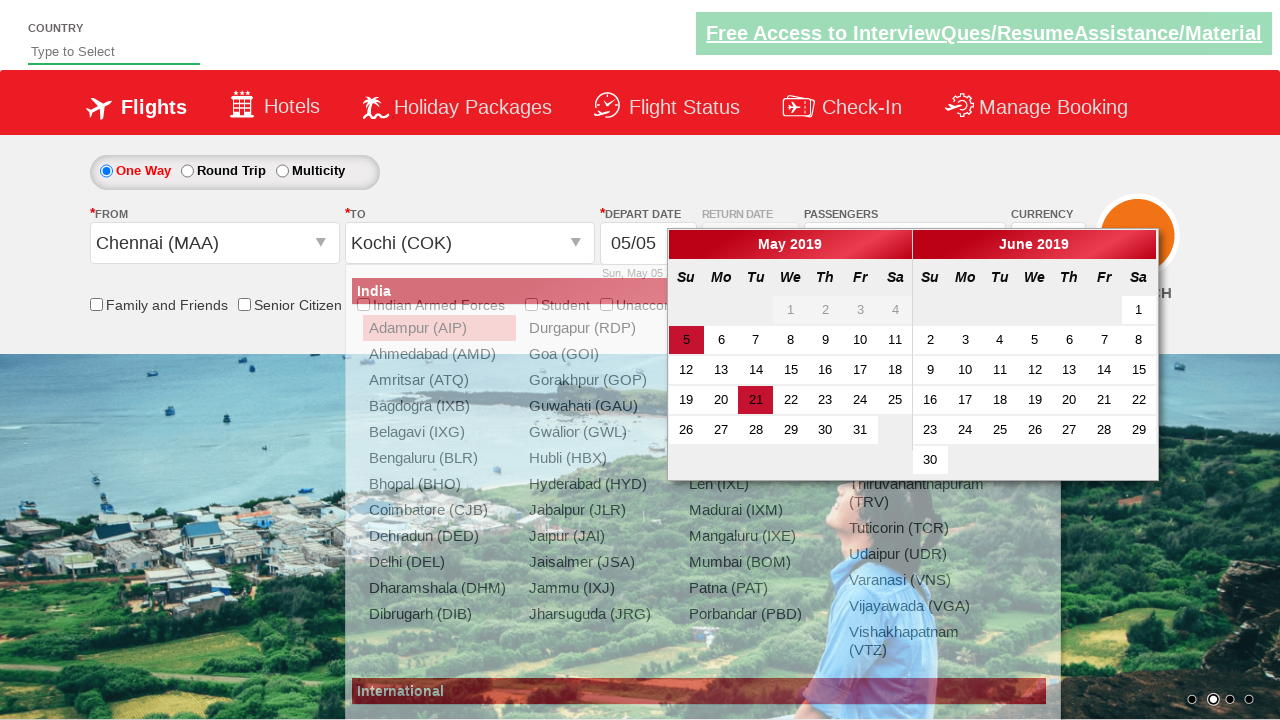

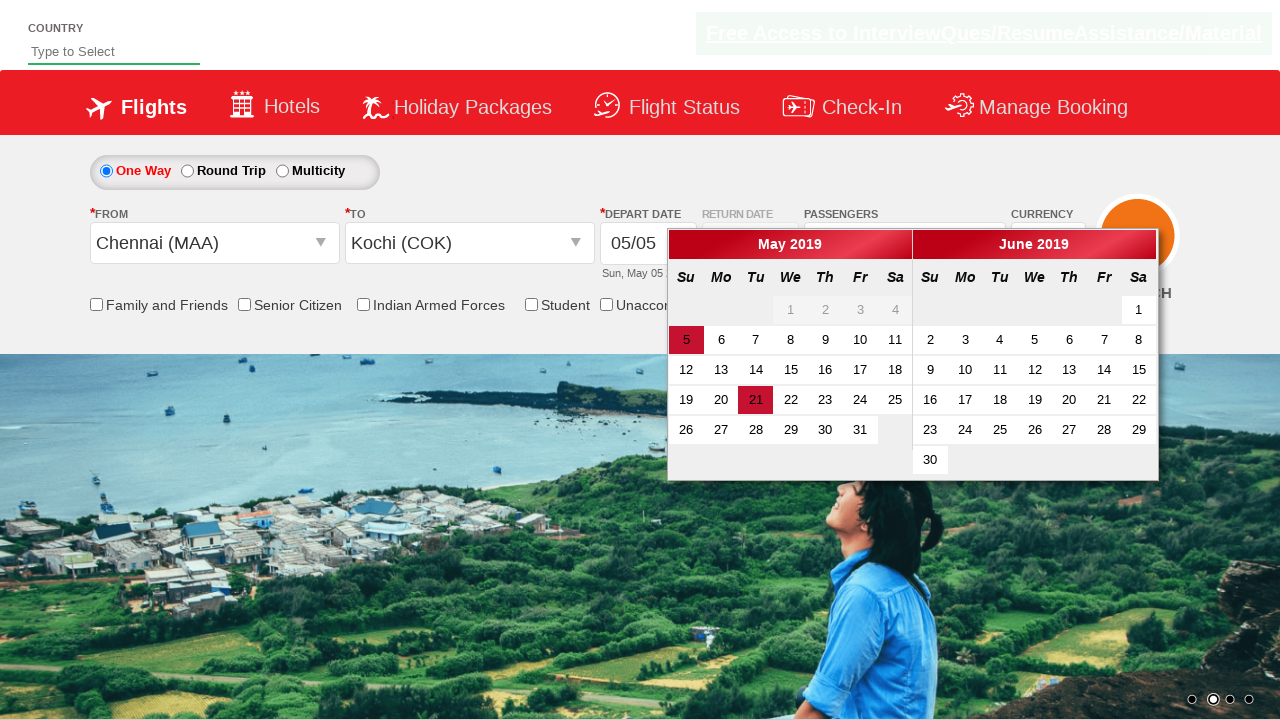